Tests form validation by filling in form fields with invalid data and verifying that error messages are displayed

Starting URL: https://devmountain-qa.github.io/enter-wanted/1.4_Assignment/index.html

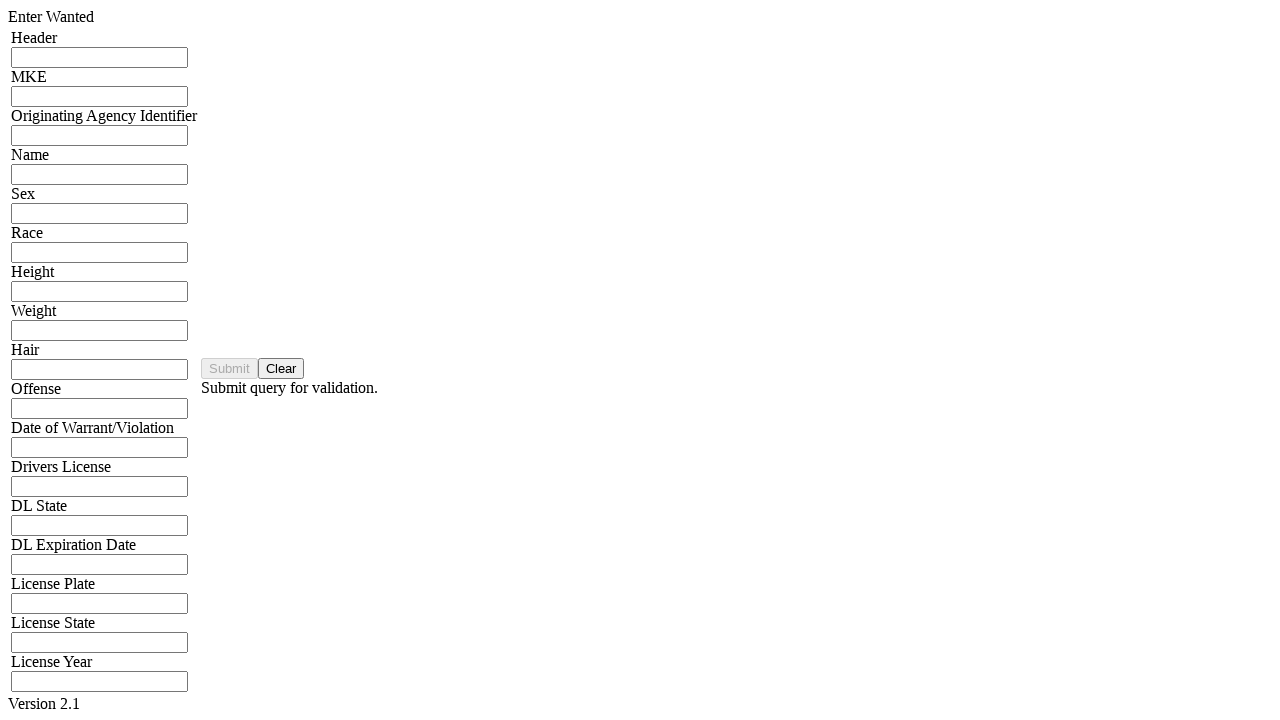

Navigated to form validation test page
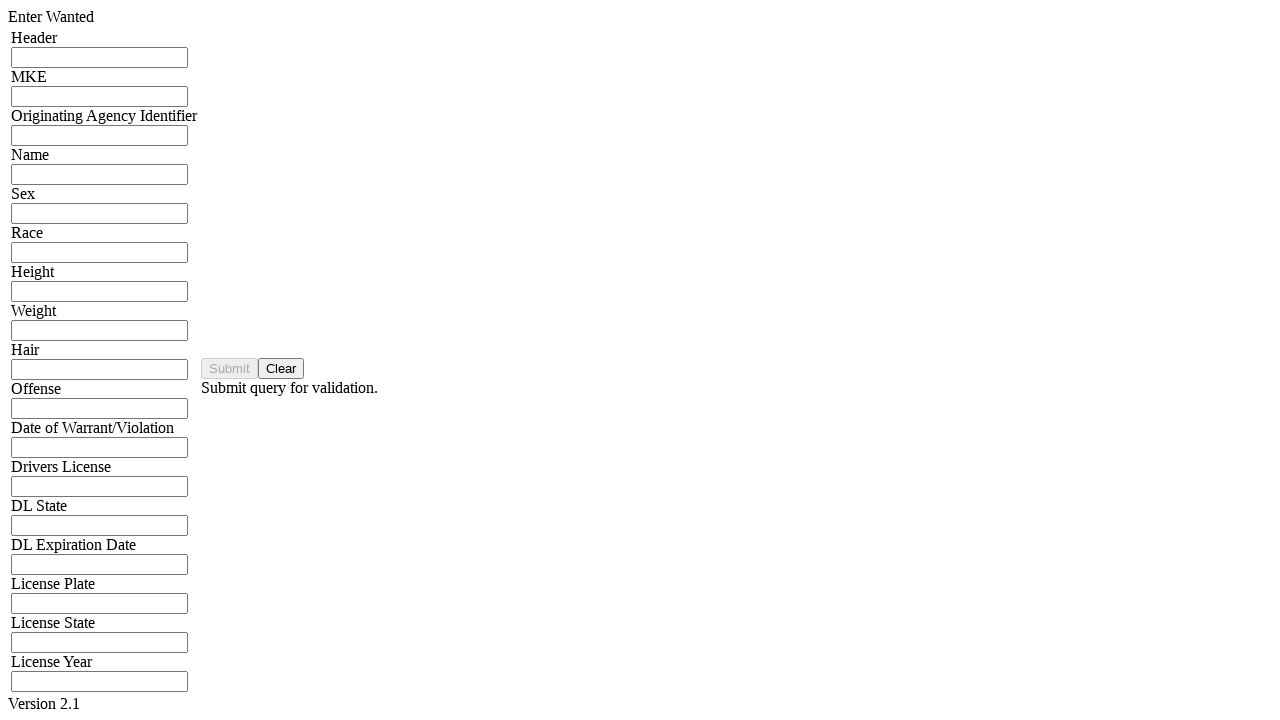

Filled header input field with 'Change This' on input[name='hdrInput']
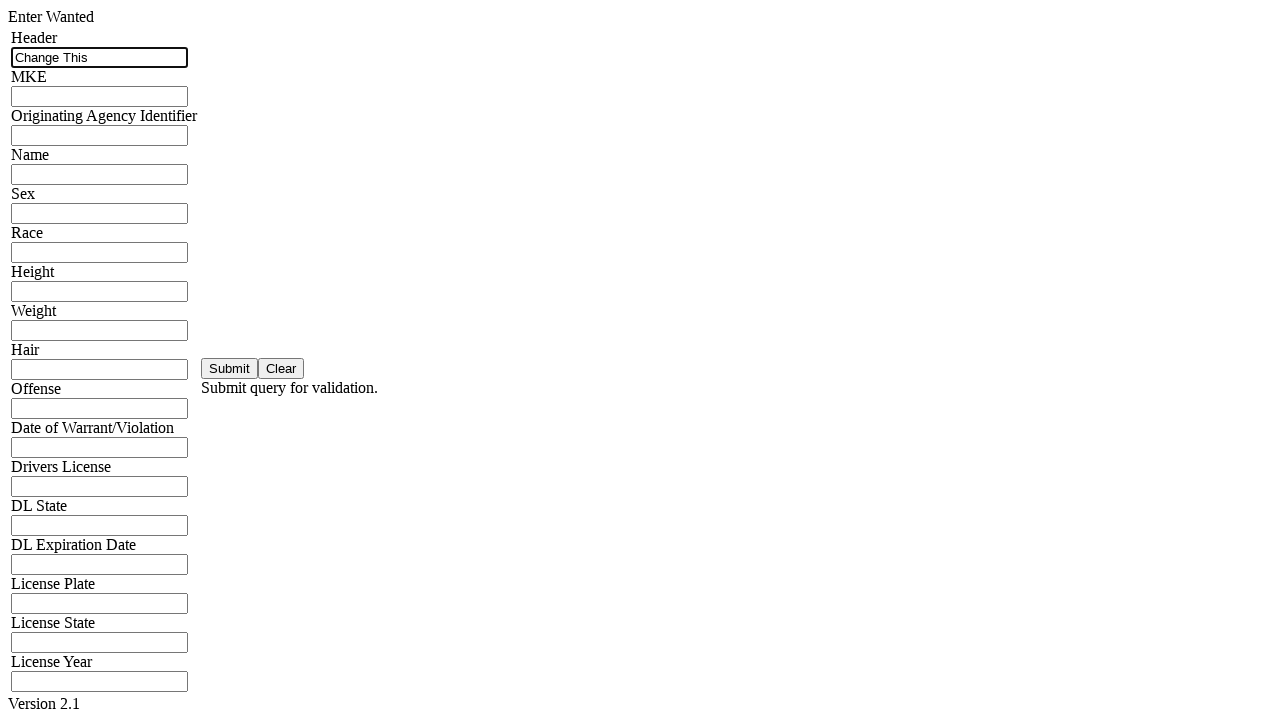

Filled MKE input field with 'Change This' on input[name='mkeInput']
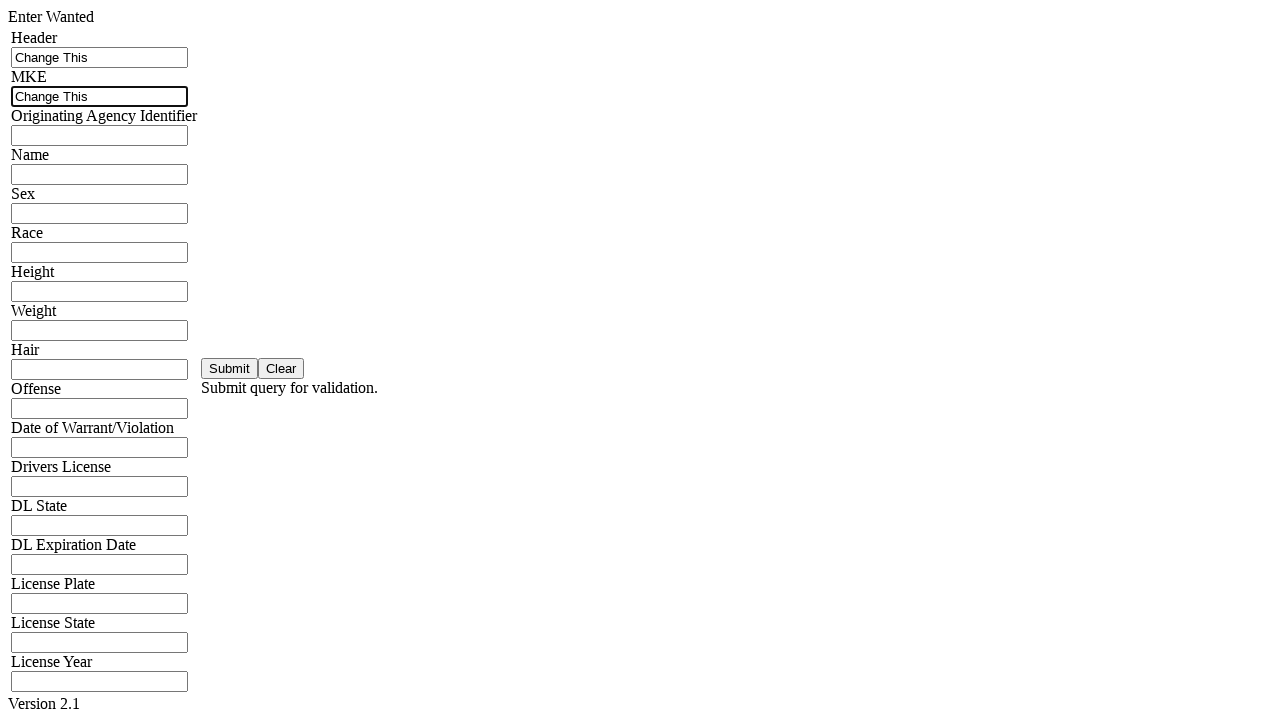

Filled OAI/ORI input field with 'Change This' on input[name='oriInput']
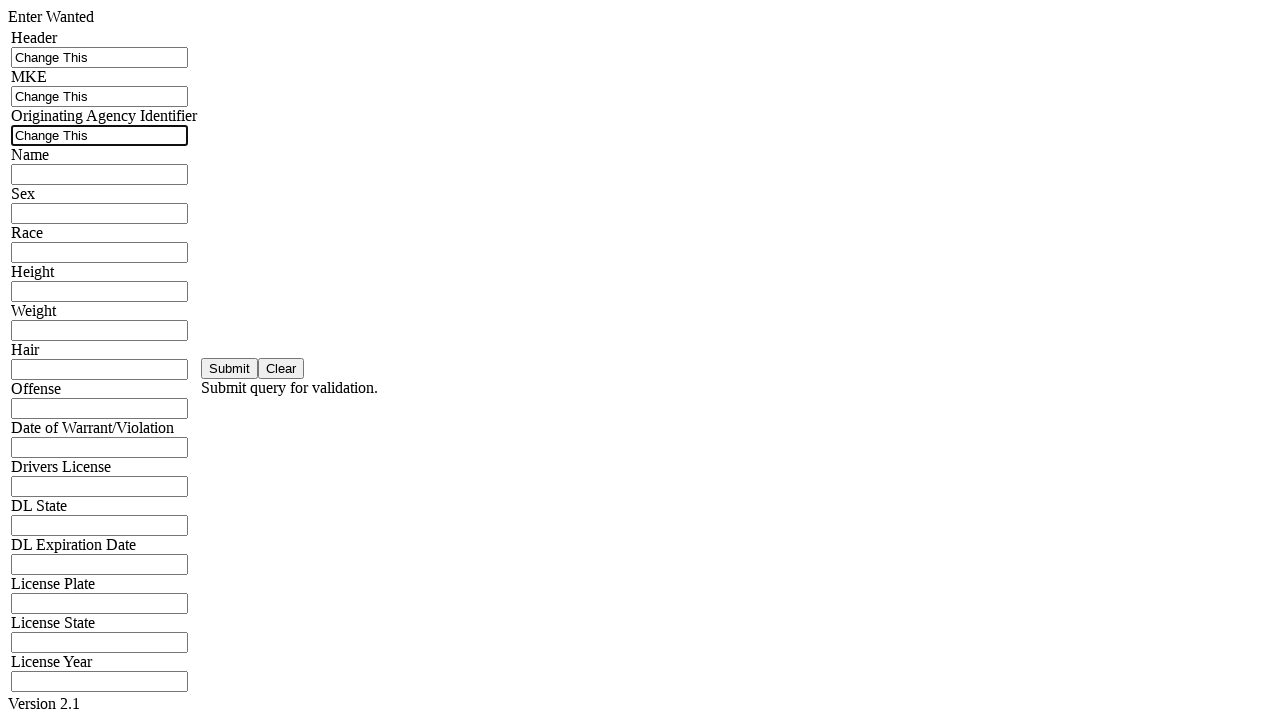

Filled name input field with 'Change This' on input[name='namInput']
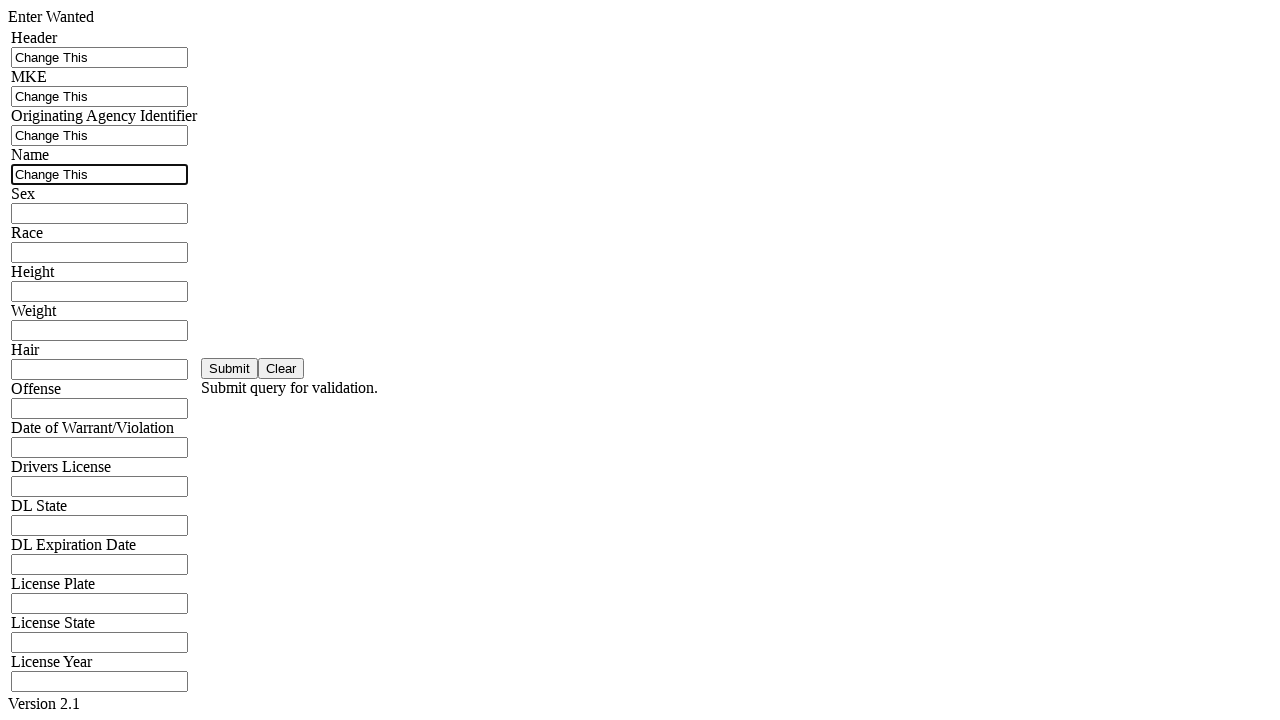

Clicked save button to trigger form validation at (230, 368) on #saveBtn
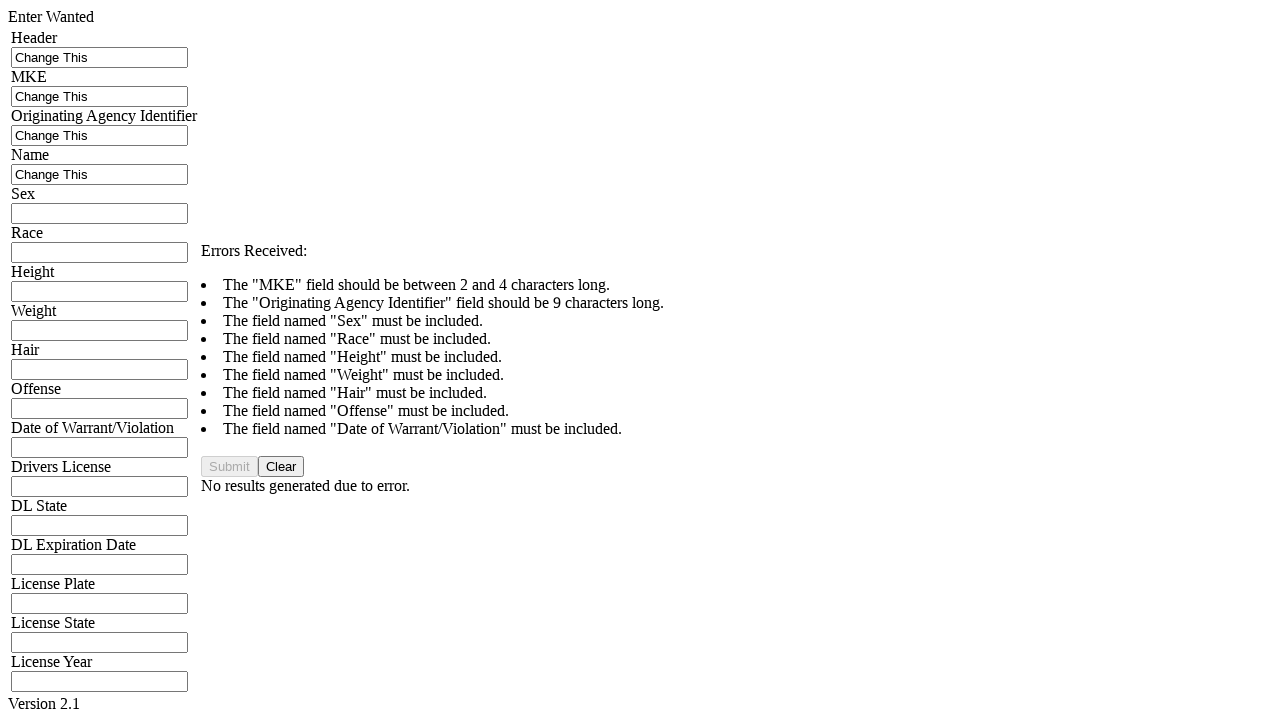

Error message appeared on page
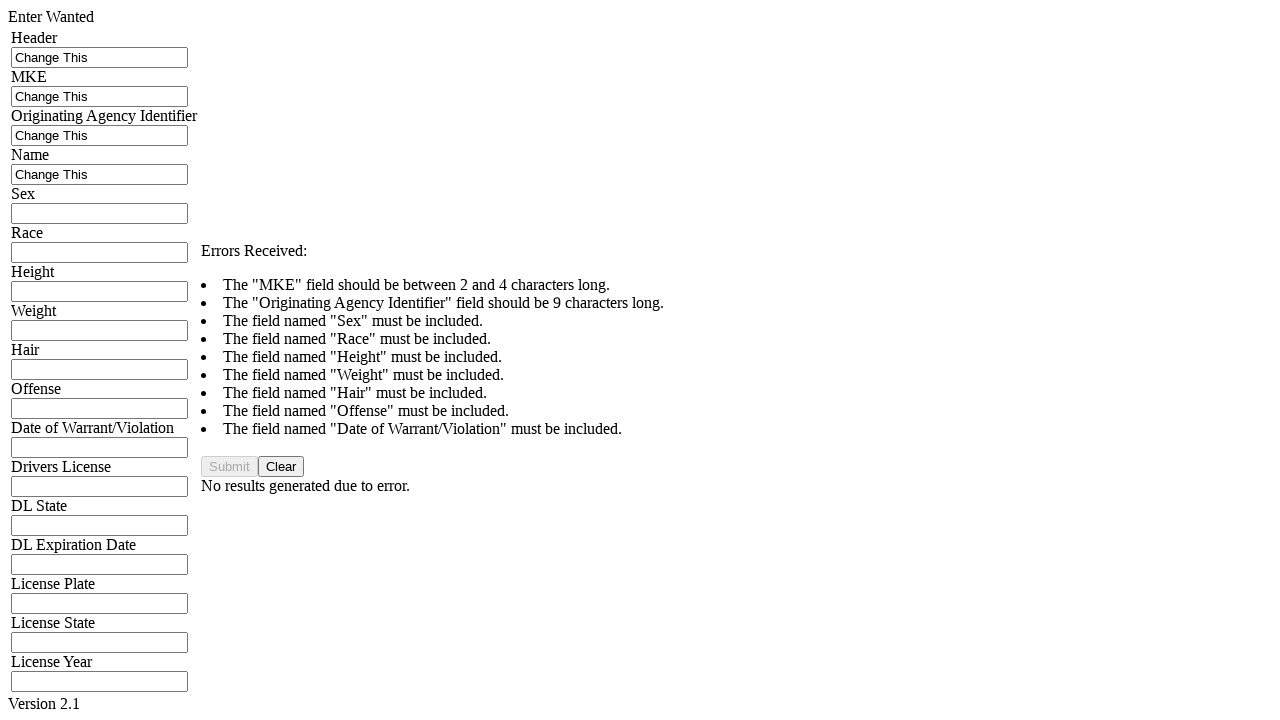

Retrieved error message text
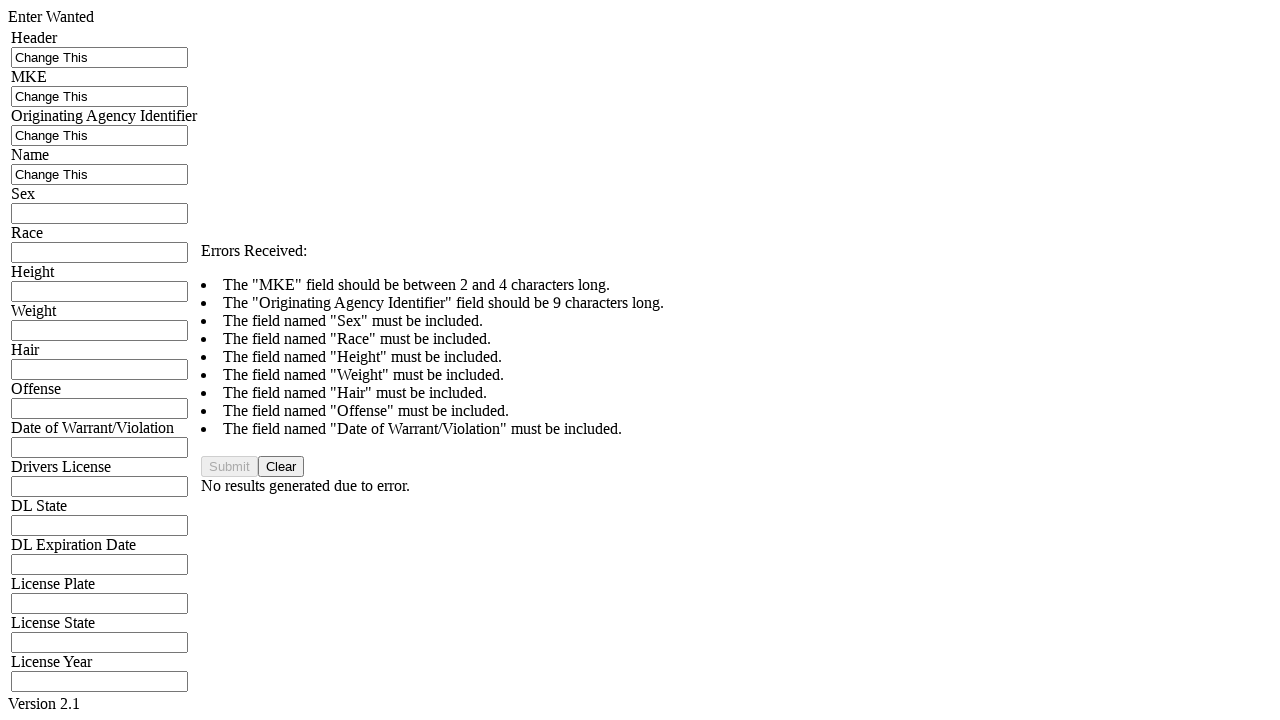

Verified error message contains 'Errors Received:' text
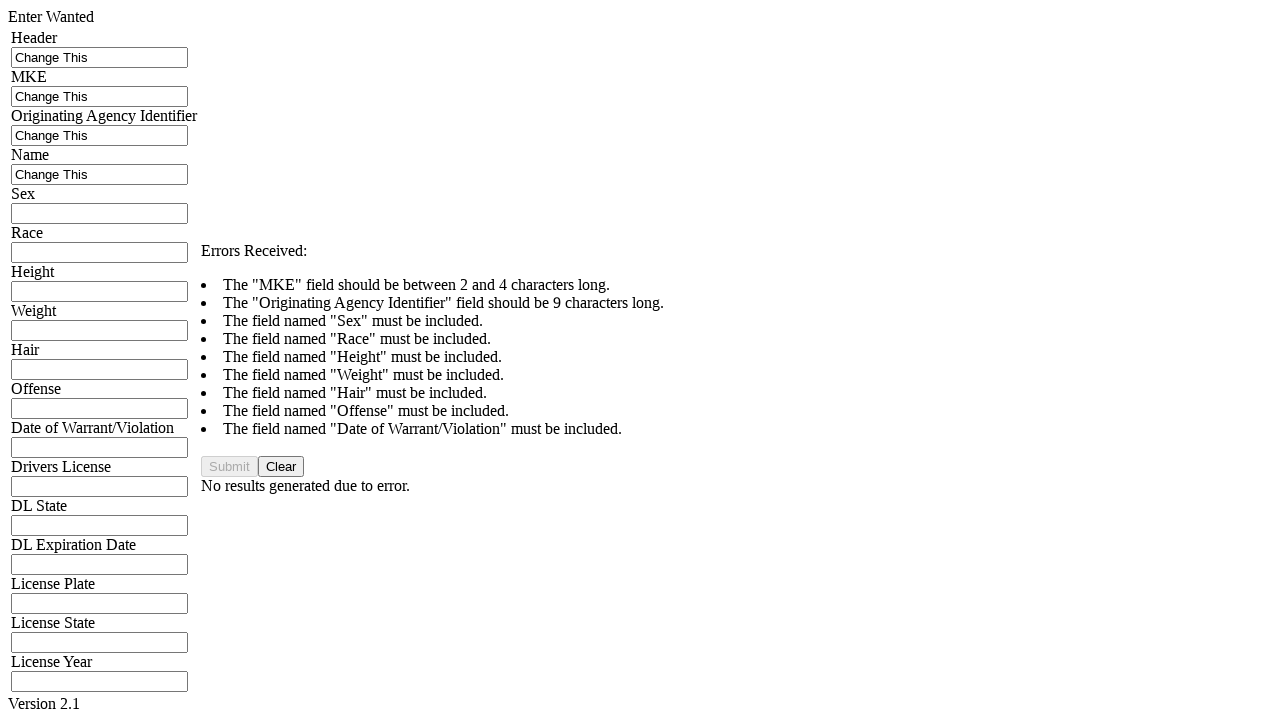

Clicked clear button to reset form at (281, 466) on #clearBtn
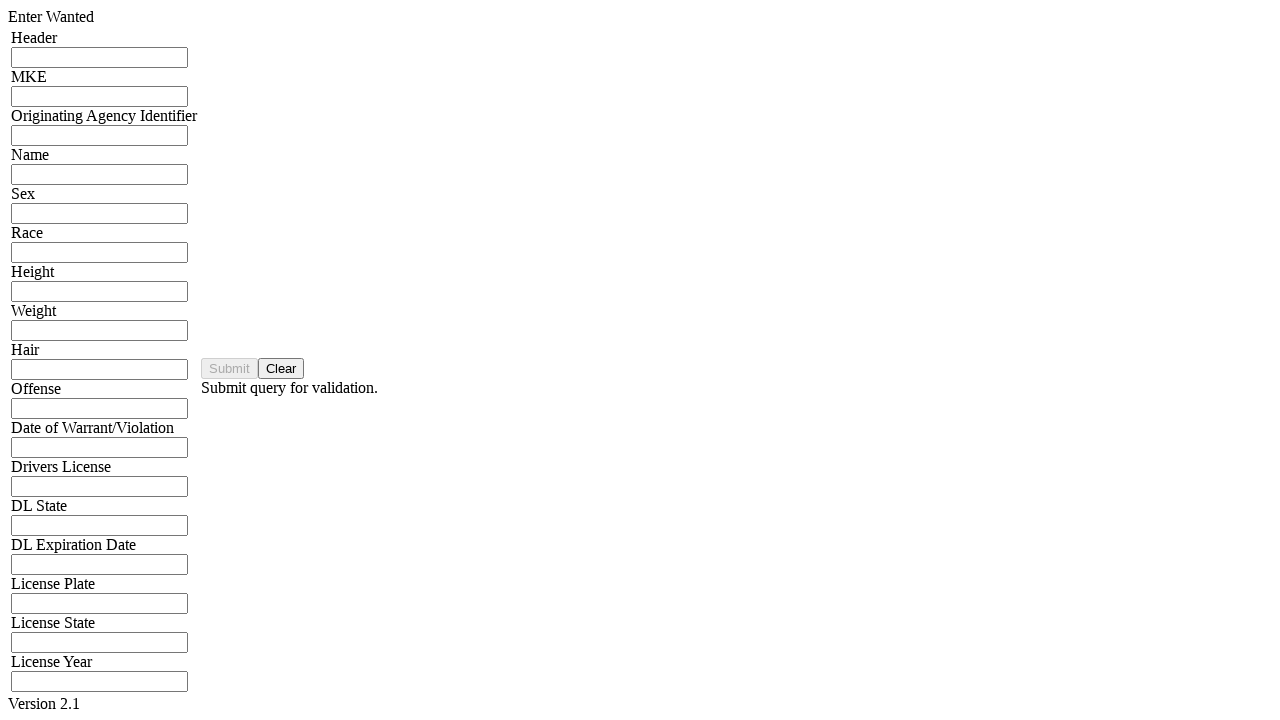

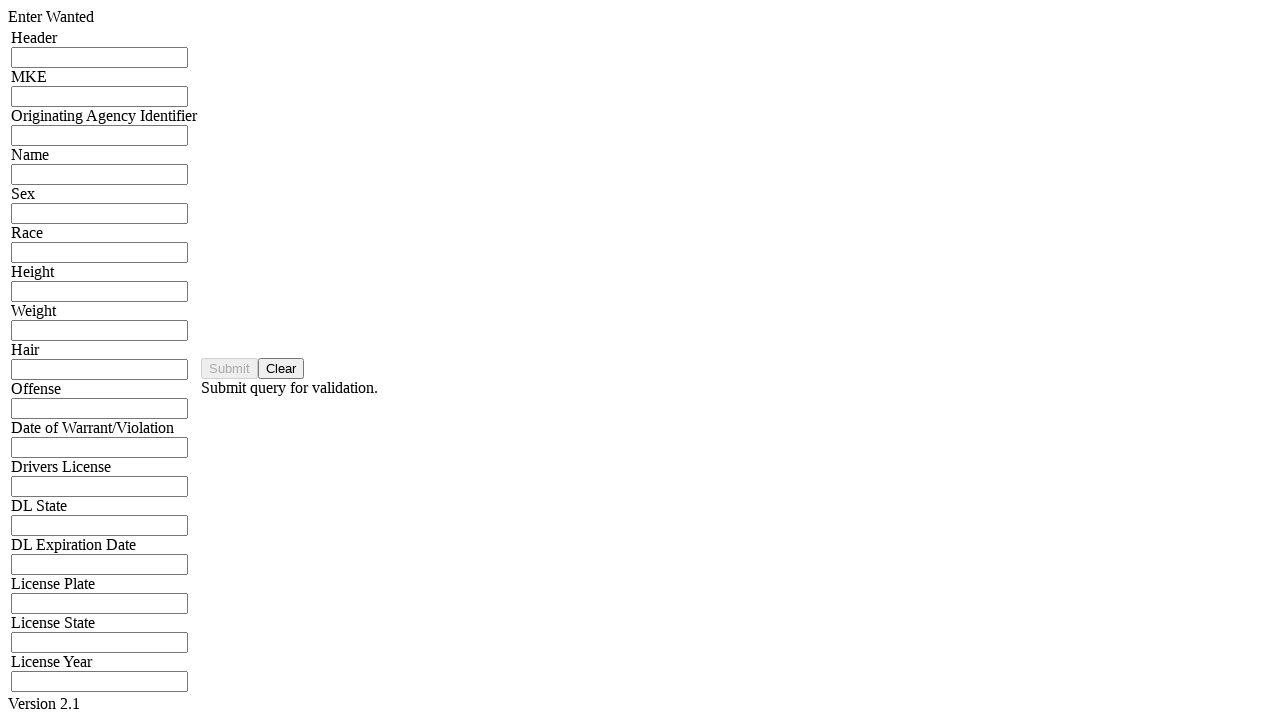